Tests browser window handling by navigating to a test automation practice site, maximizing the window, and clicking a button that opens a new tab.

Starting URL: https://testautomationpractice.blogspot.com

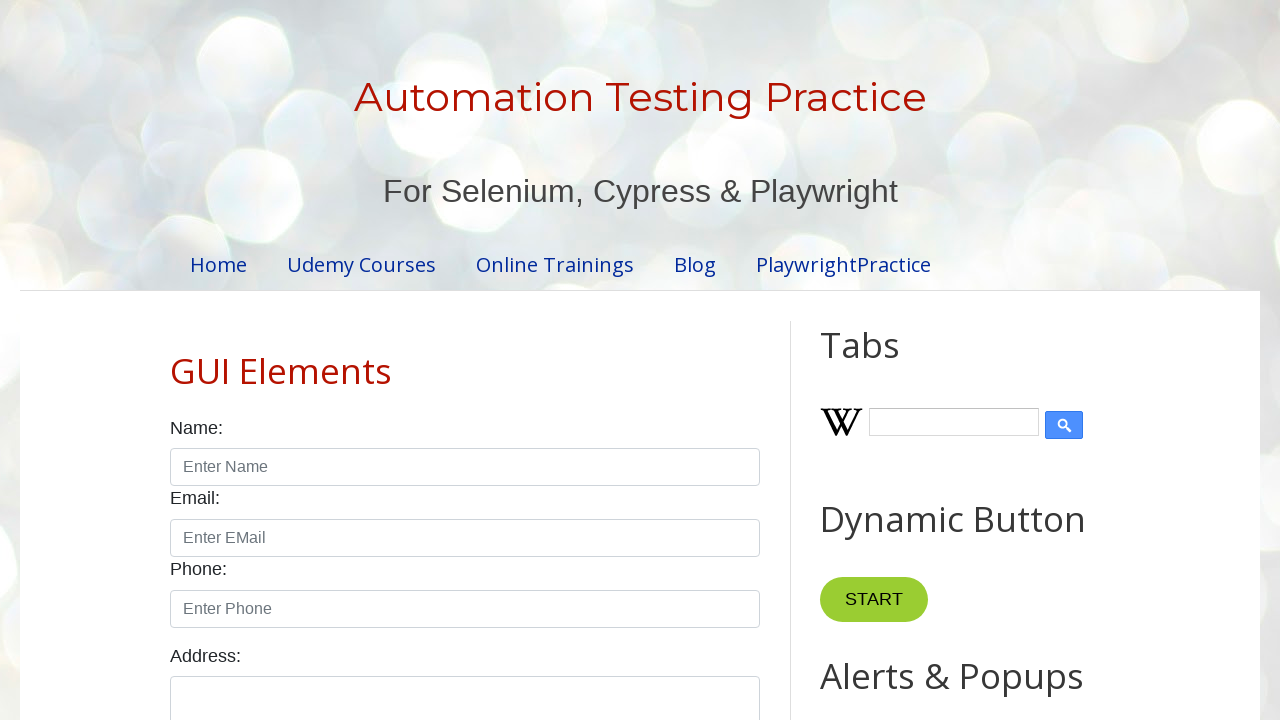

Navigated to test automation practice site
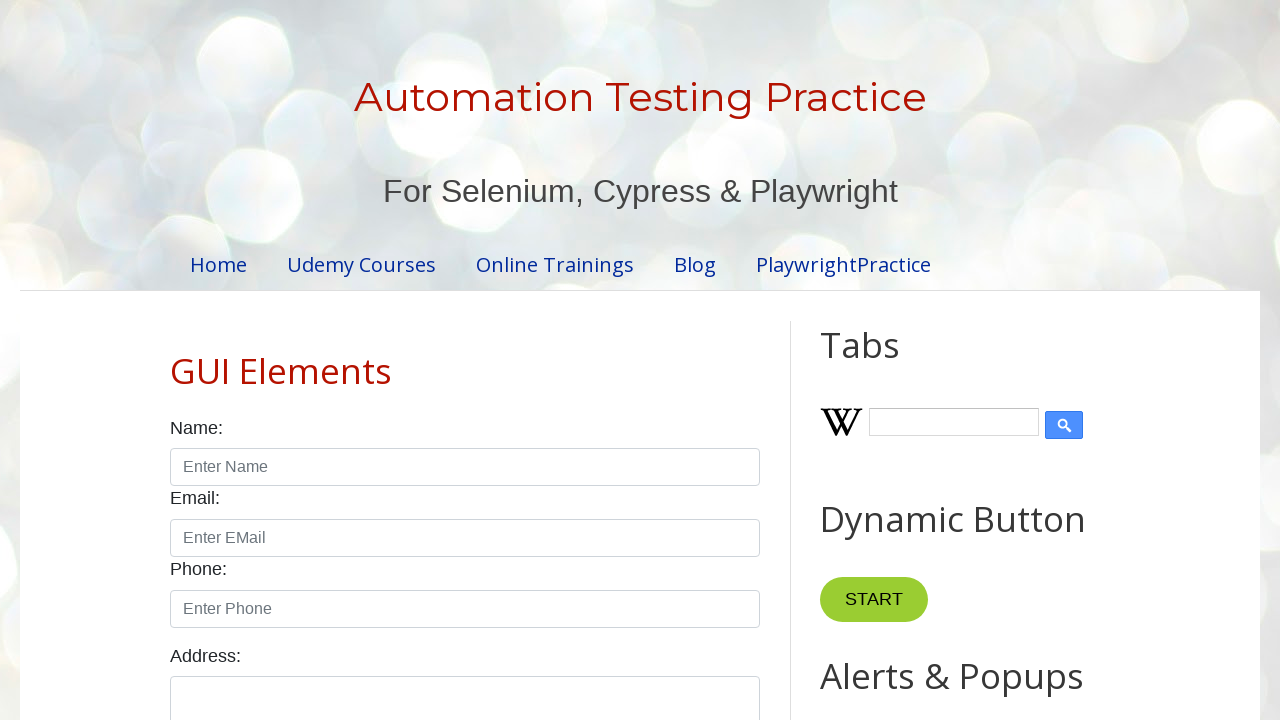

Maximized browser window to 1920x1080
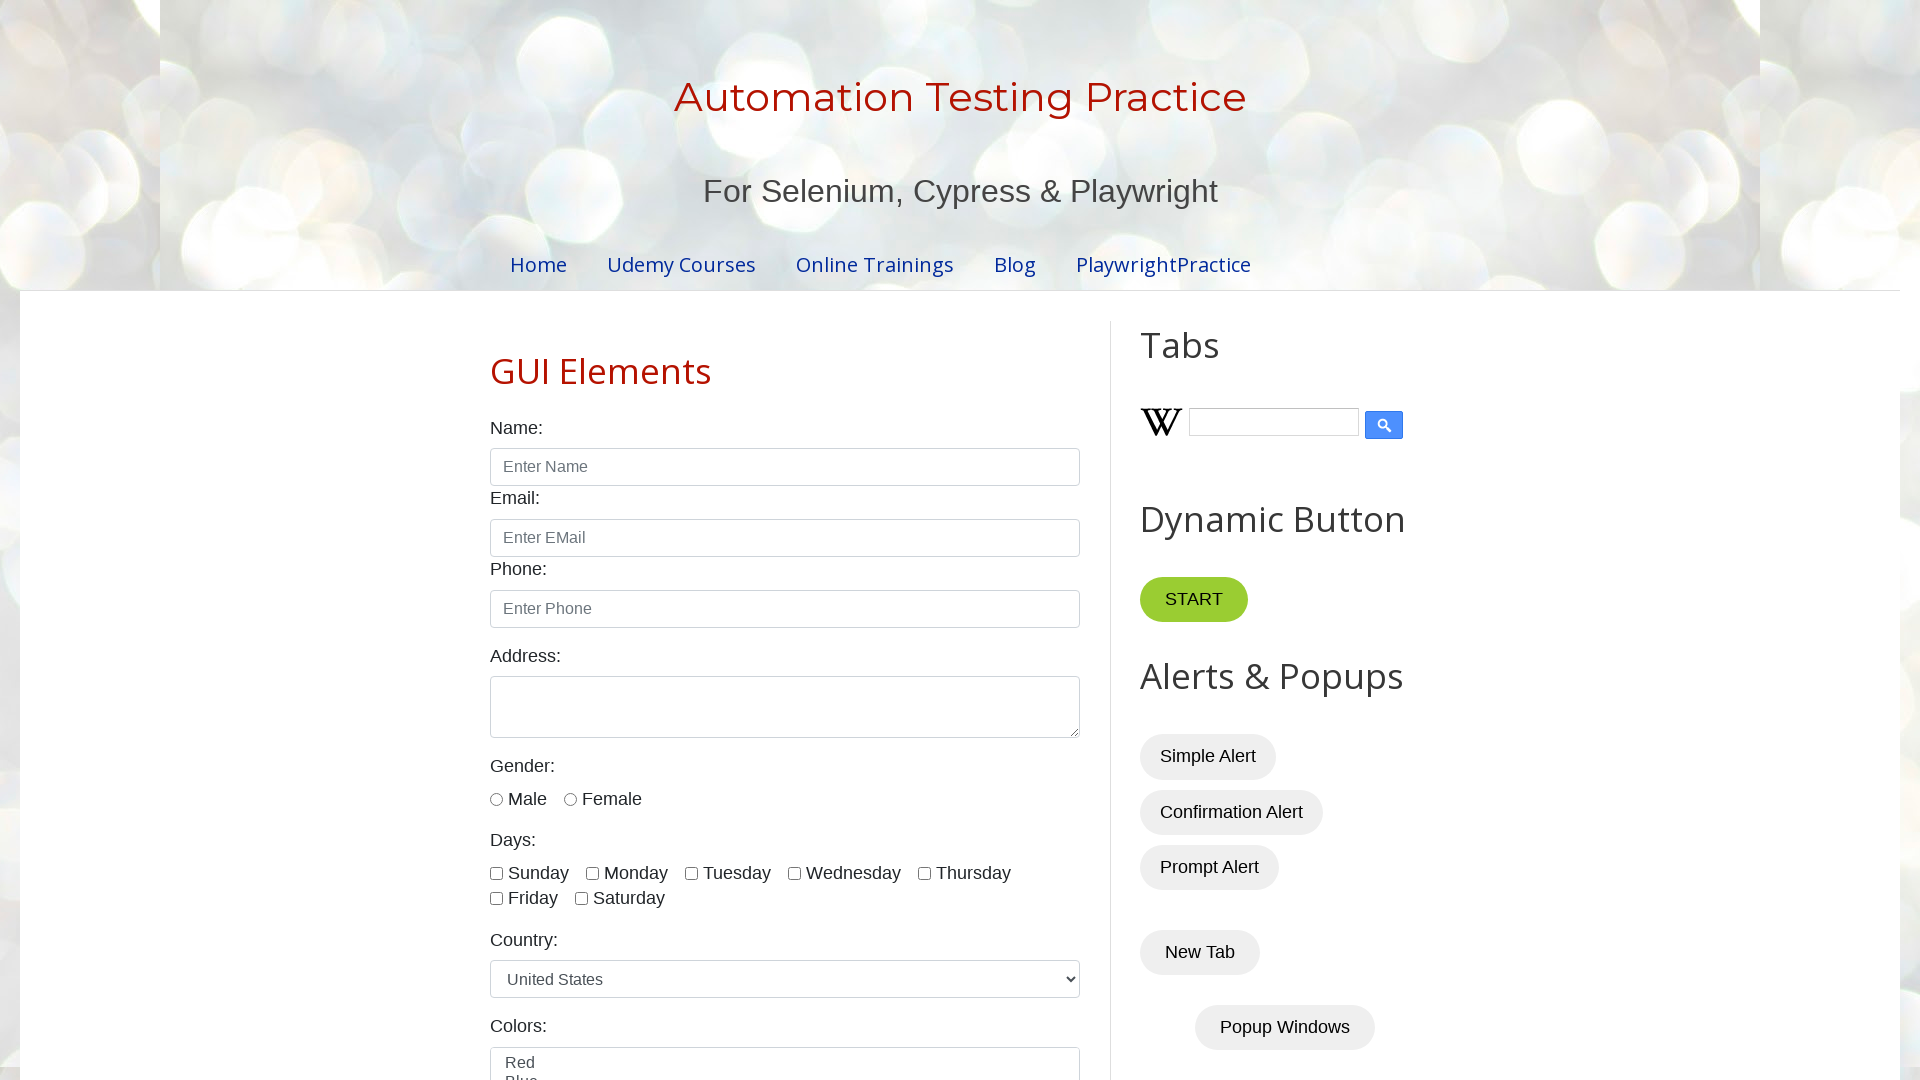

Clicked the 'New Tab' button at (1200, 953) on xpath=//button[text()='New Tab']
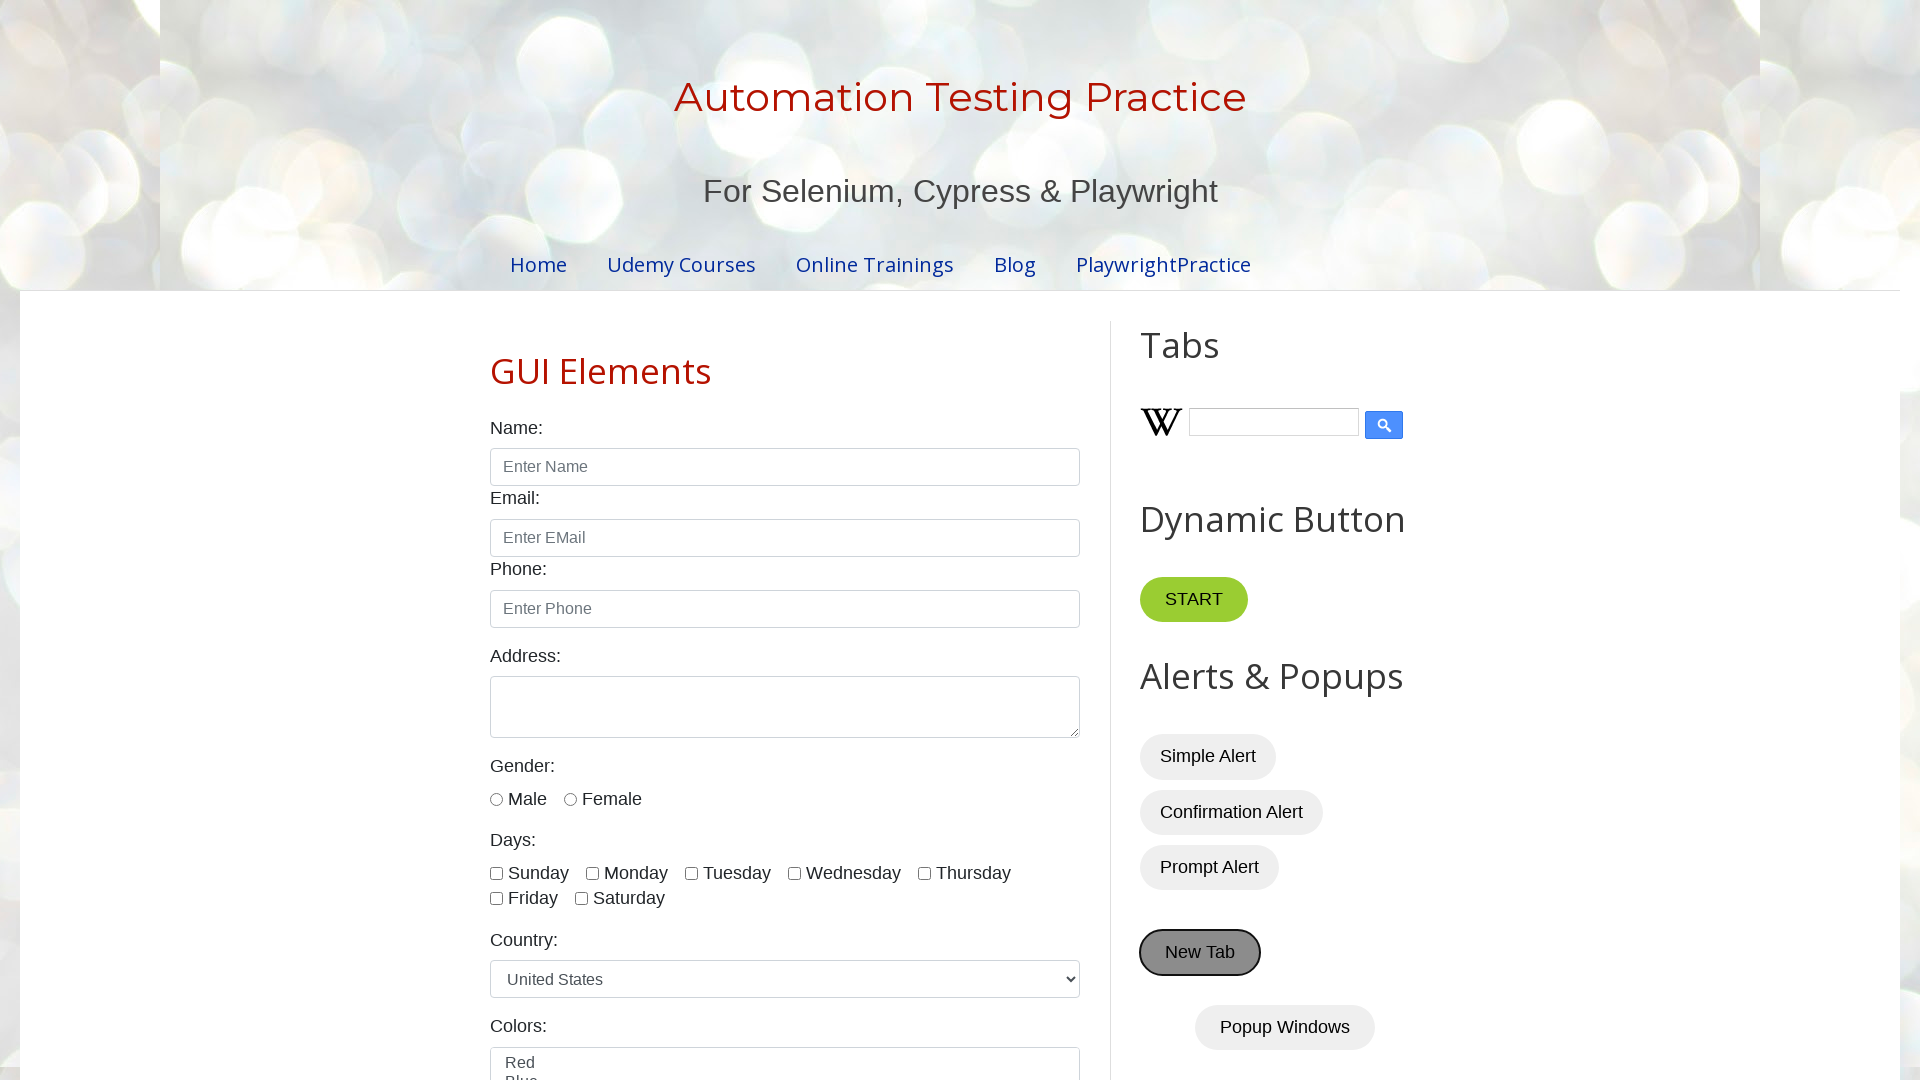

Waited 2 seconds for new tab to open
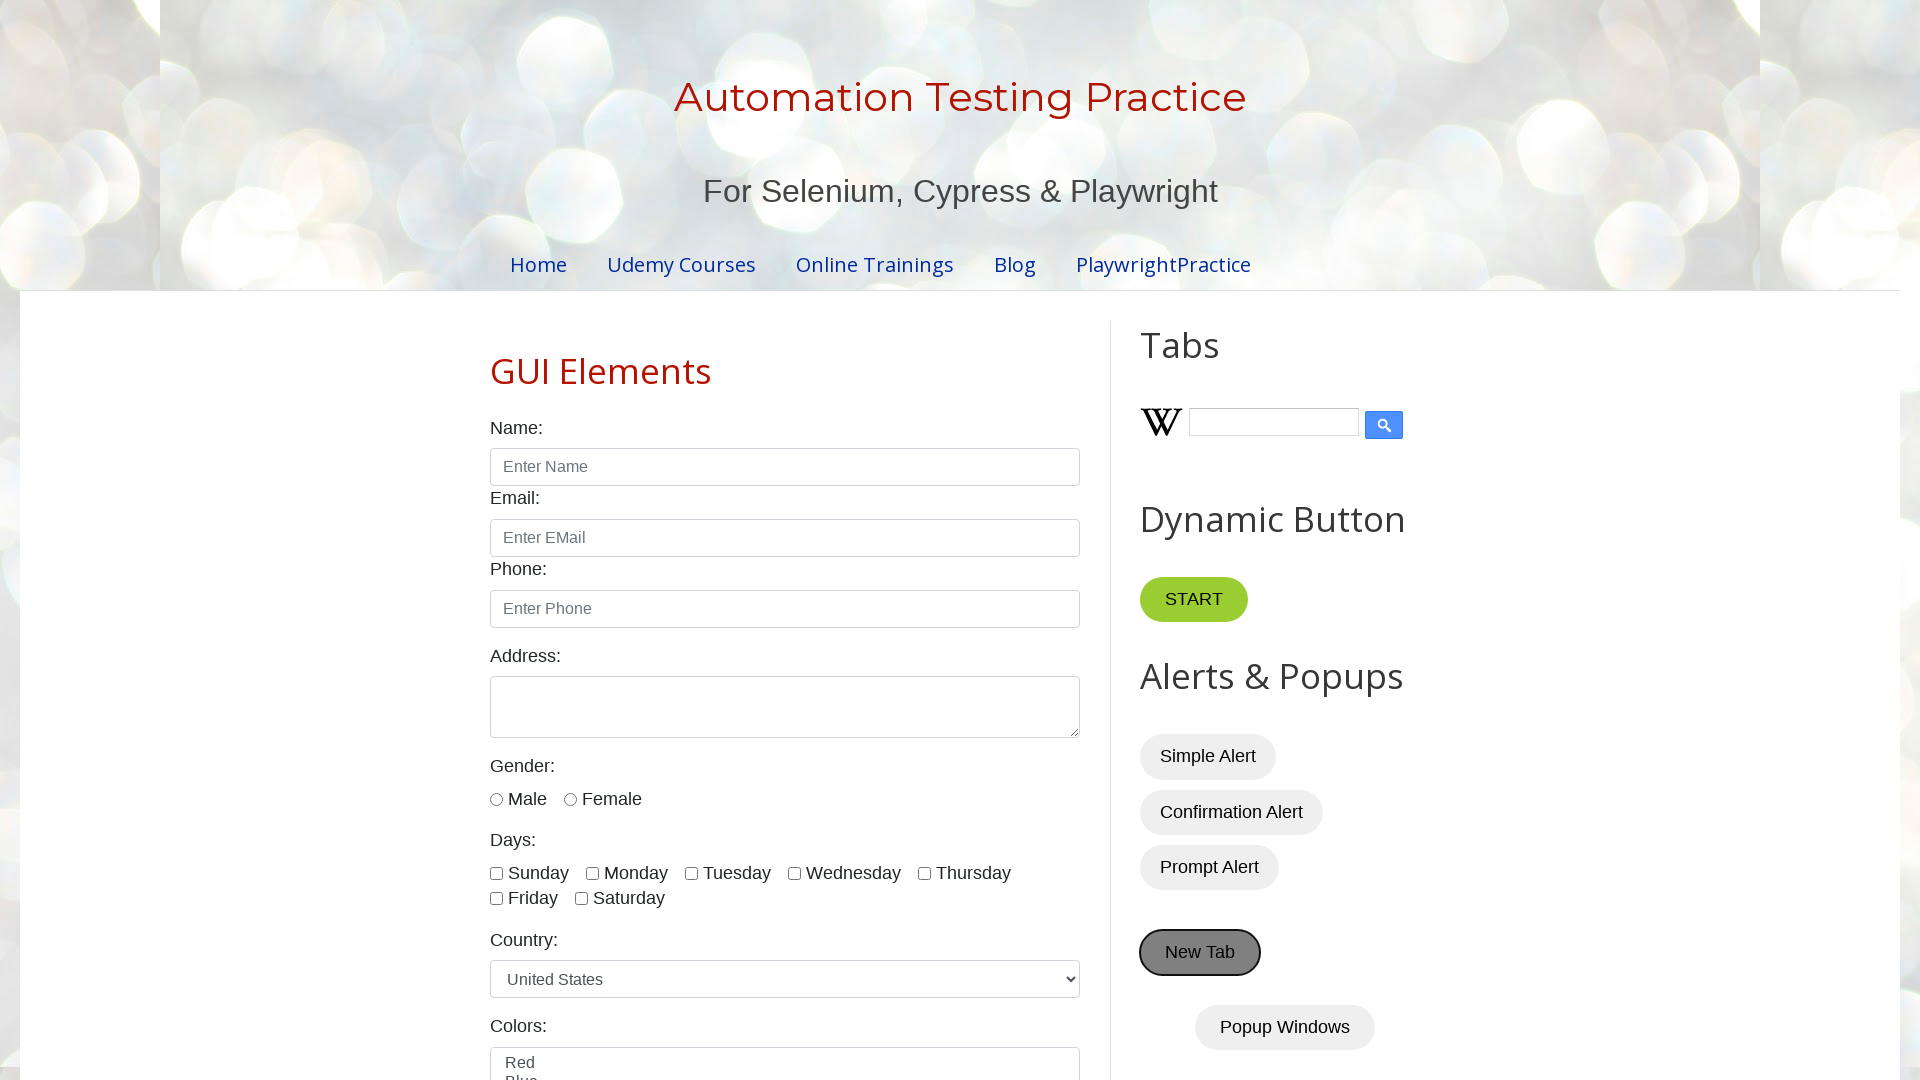

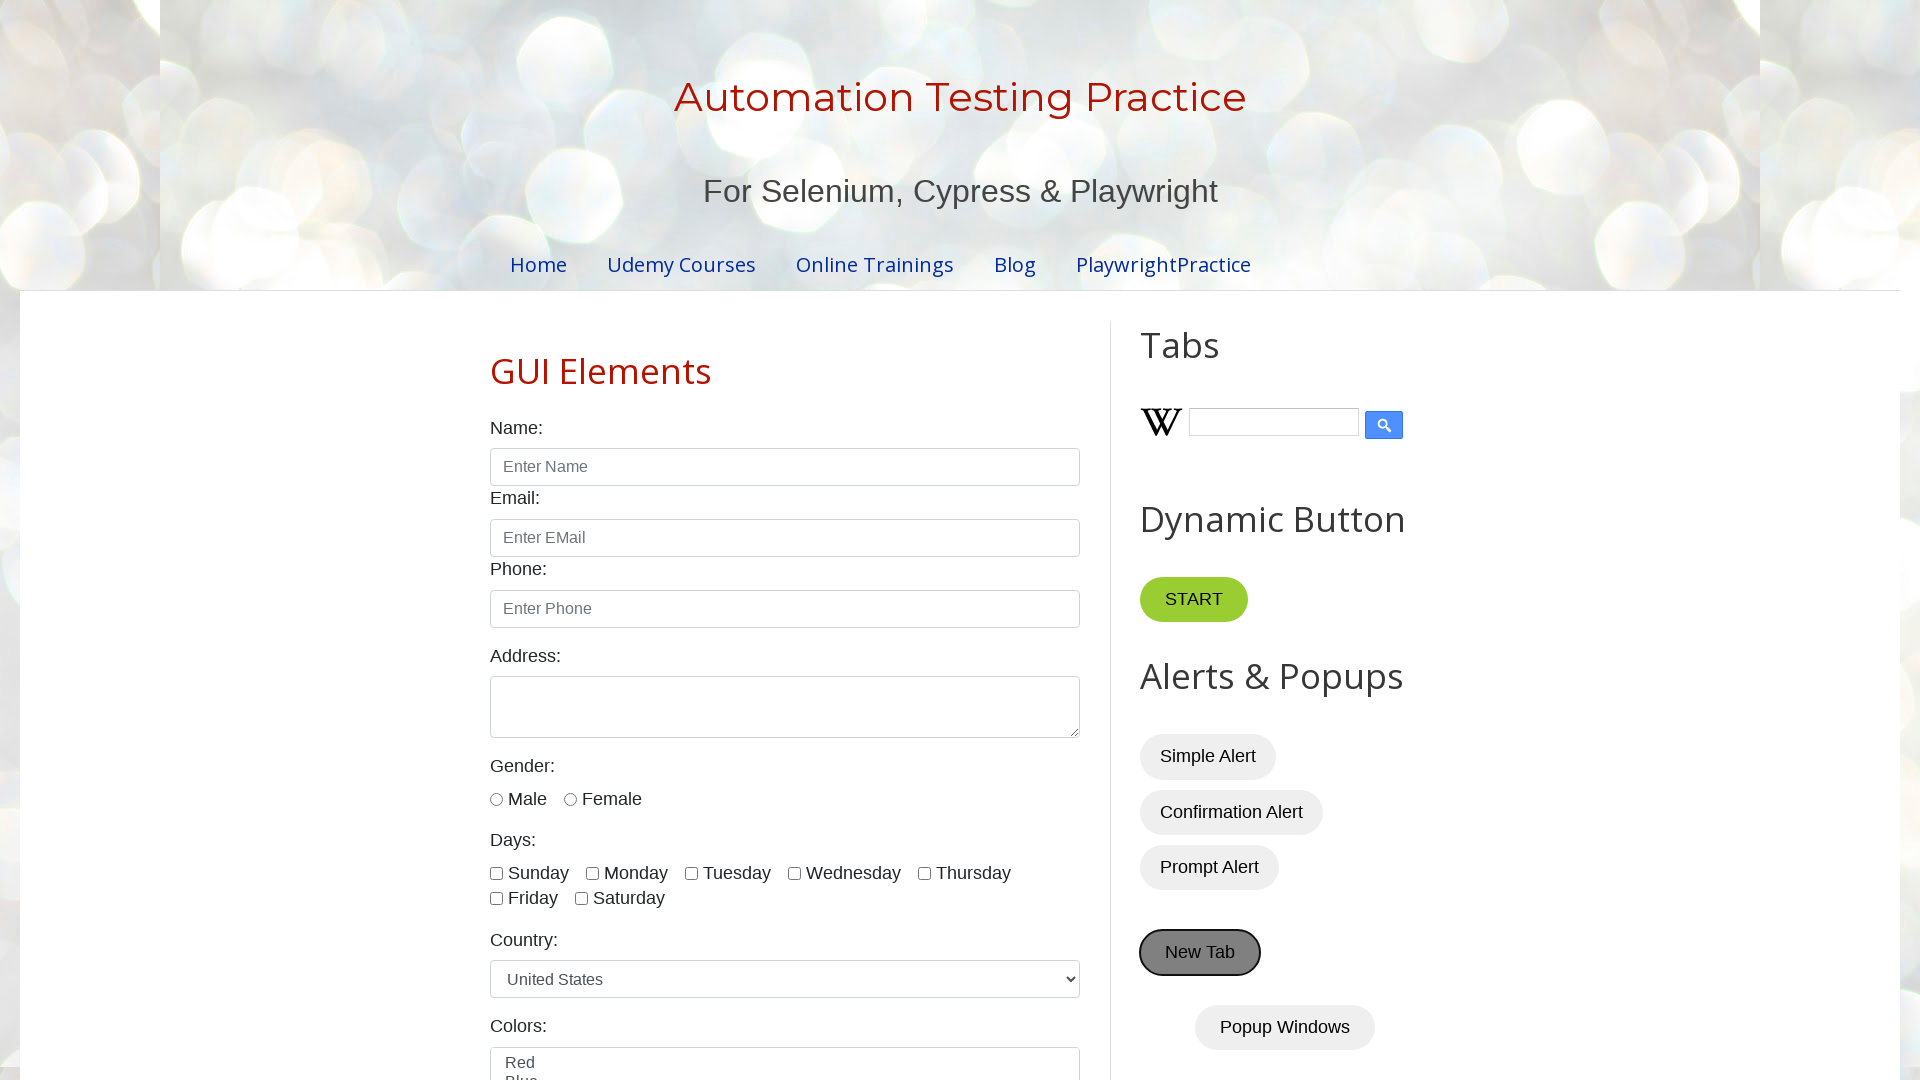